Navigates to Browse Languages section, clicks on letter M, and reads Mathematica entry information.

Starting URL: http://www.99-bottles-of-beer.net/

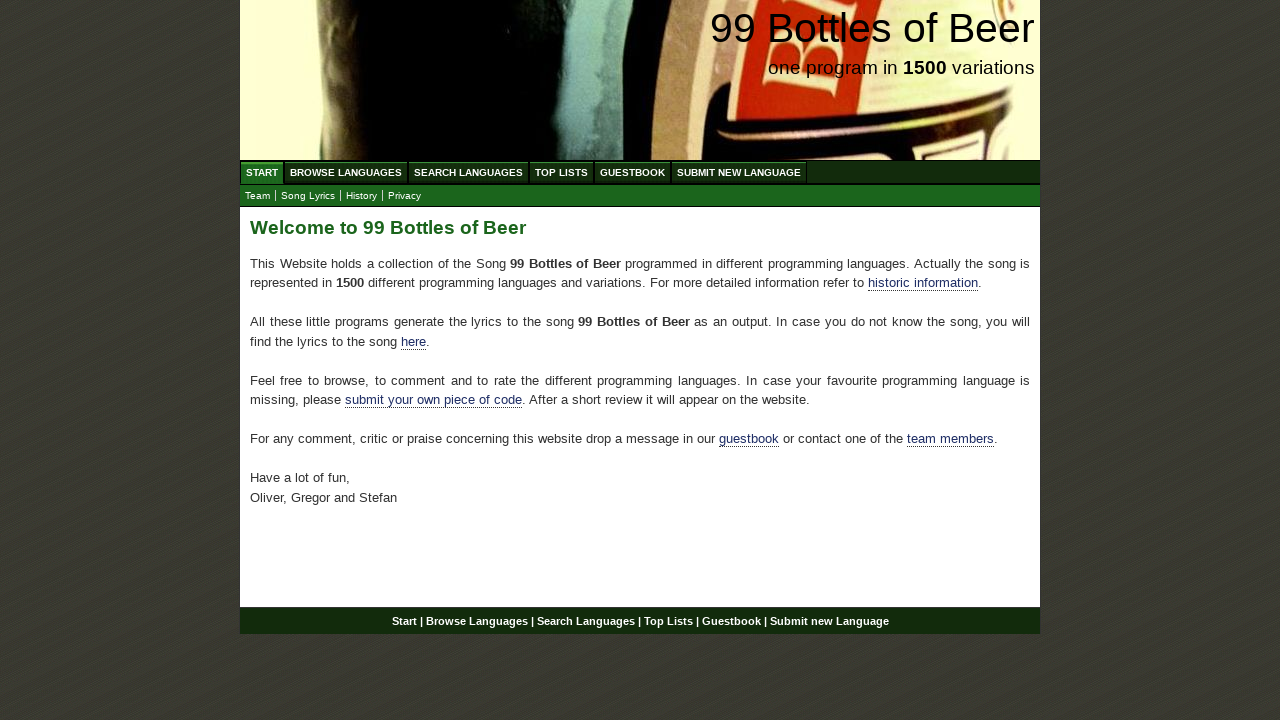

Clicked on Browse Languages menu item at (346, 172) on xpath=//ul[@id='menu']/li/a[@href='/abc.html']
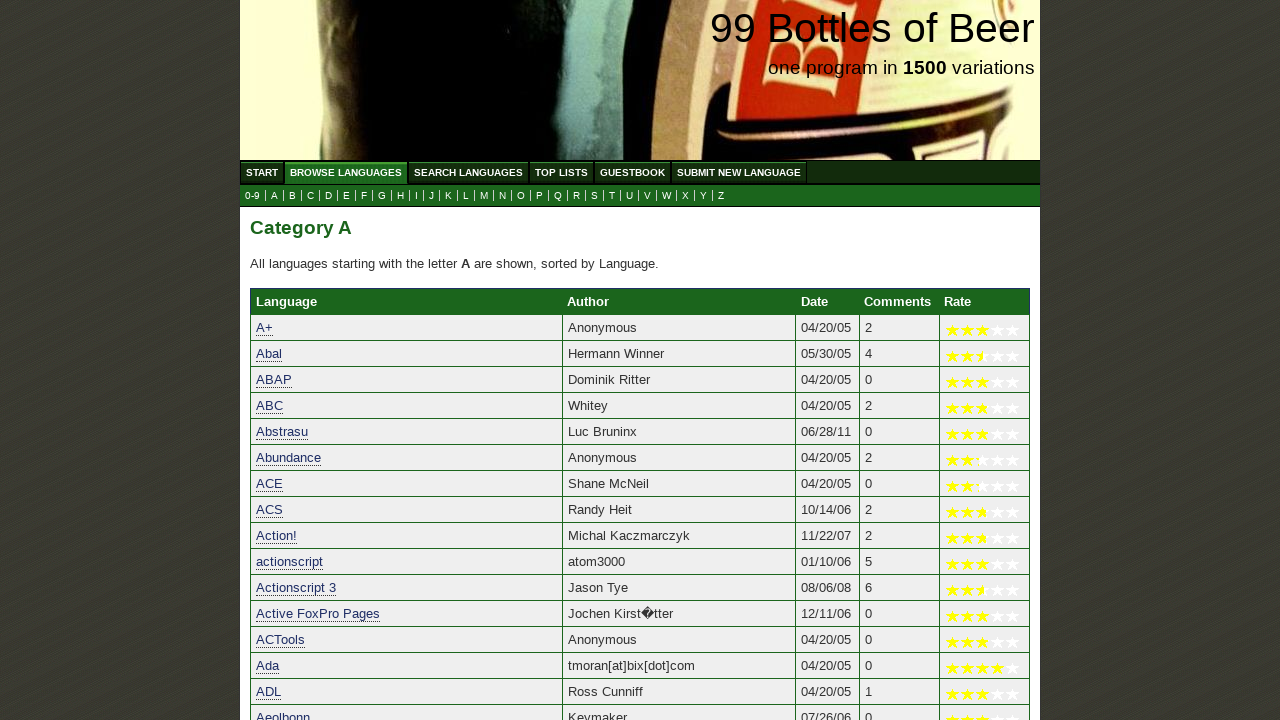

Clicked on letter M in the submenu at (484, 196) on xpath=//ul[@id='submenu']/li/a[@href='m.html']
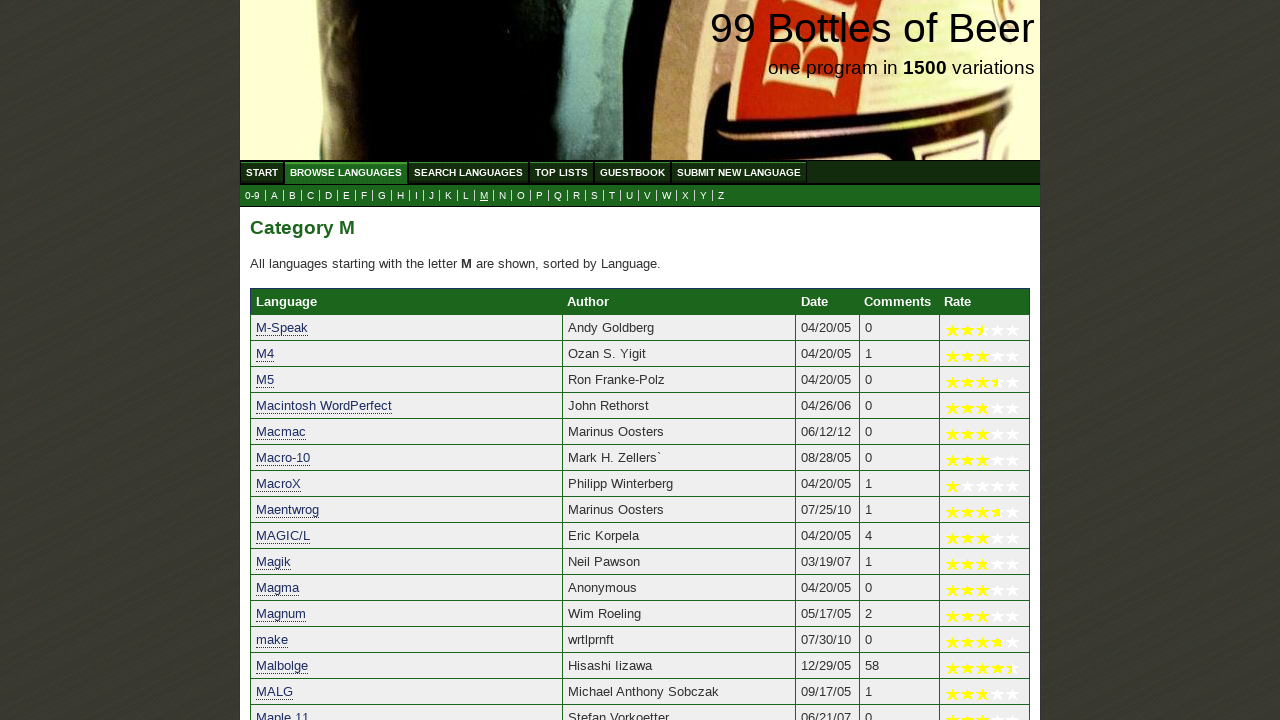

Category table loaded with languages starting with M
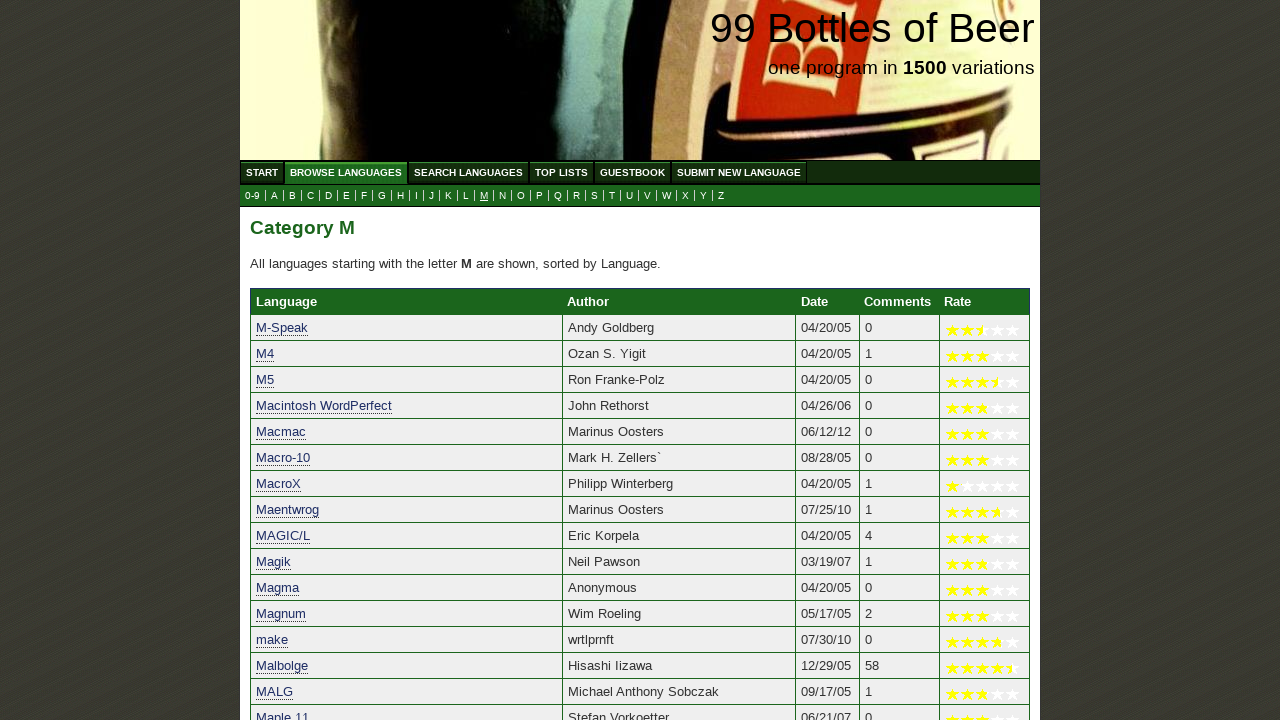

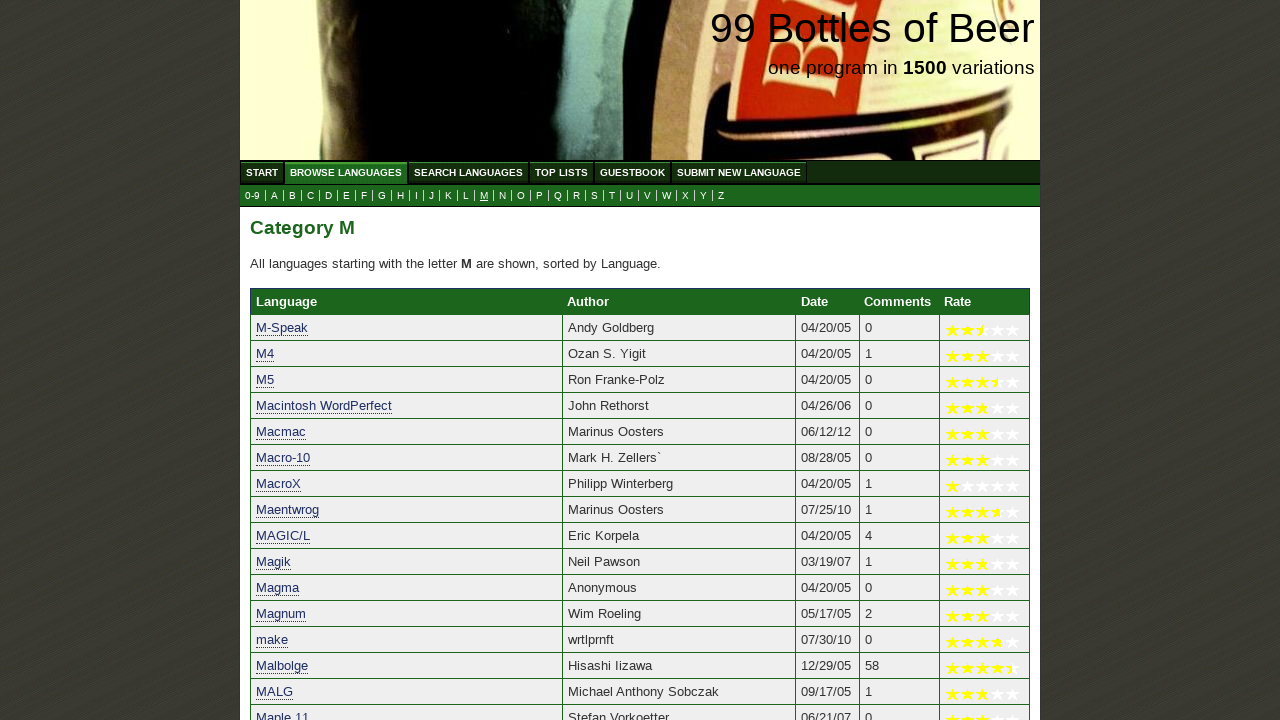